Tests multi-window browser functionality by opening a new window, navigating to a different page, extracting text from an element, closing the window, returning to the original page, and filling the extracted text into an input field.

Starting URL: https://rahulshettyacademy.com/angularpractice/

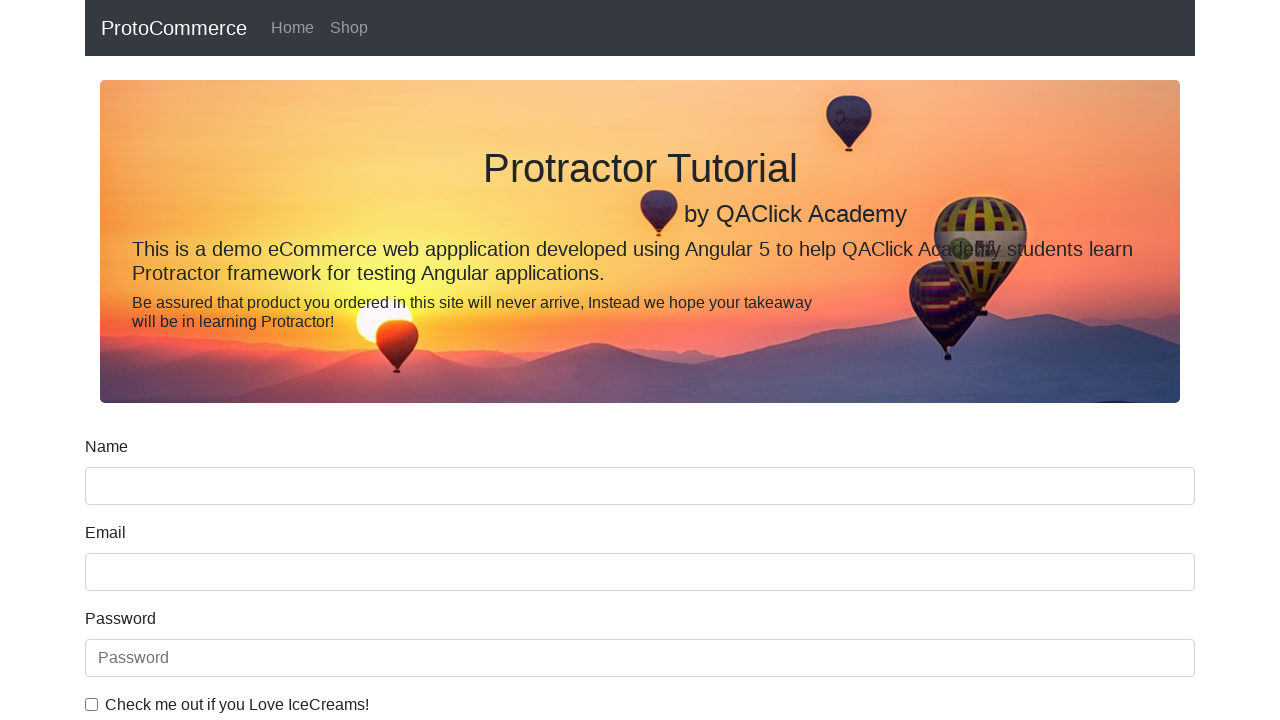

Opened a new browser window/tab
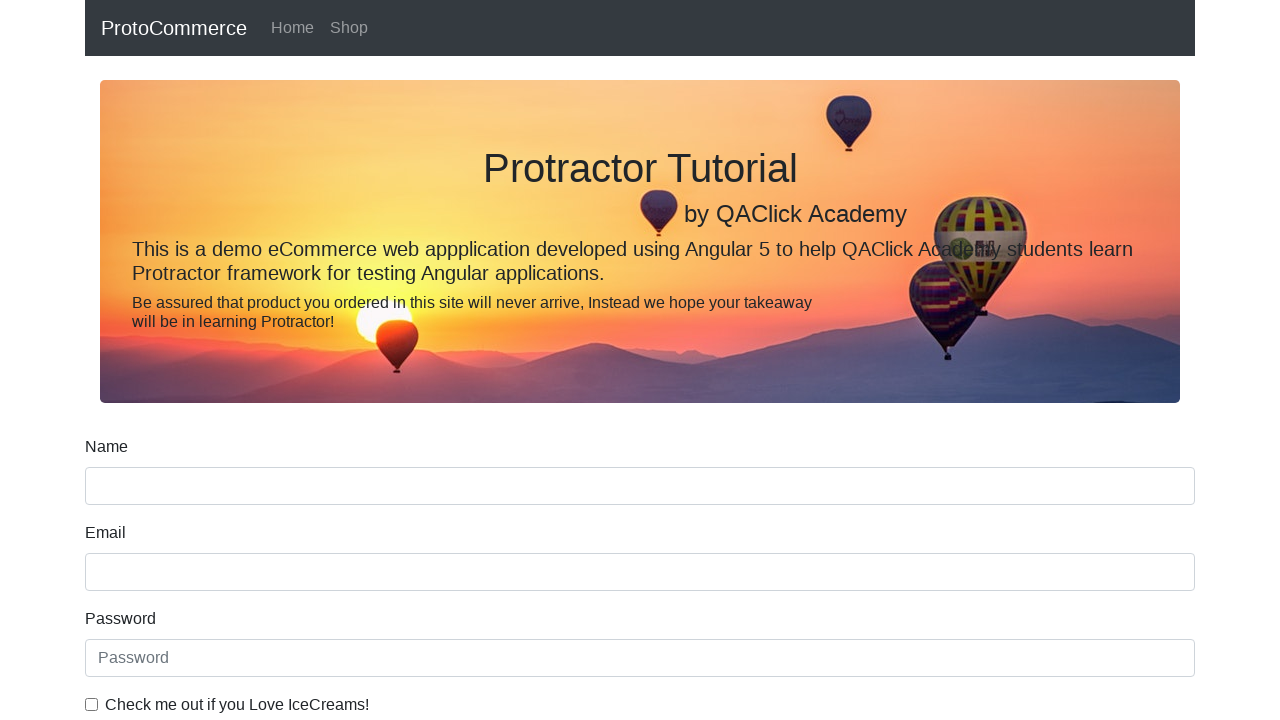

Navigated new window to https://rahulshettyacademy.com/
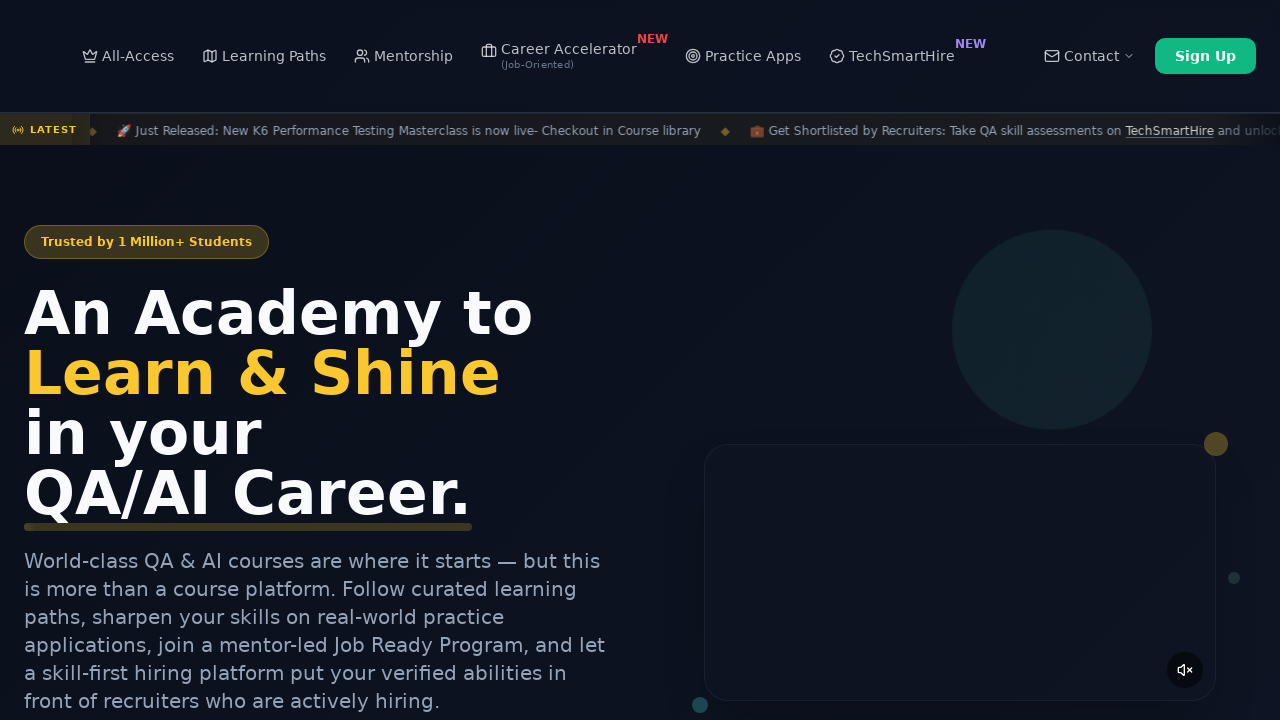

Course links loaded on the new page
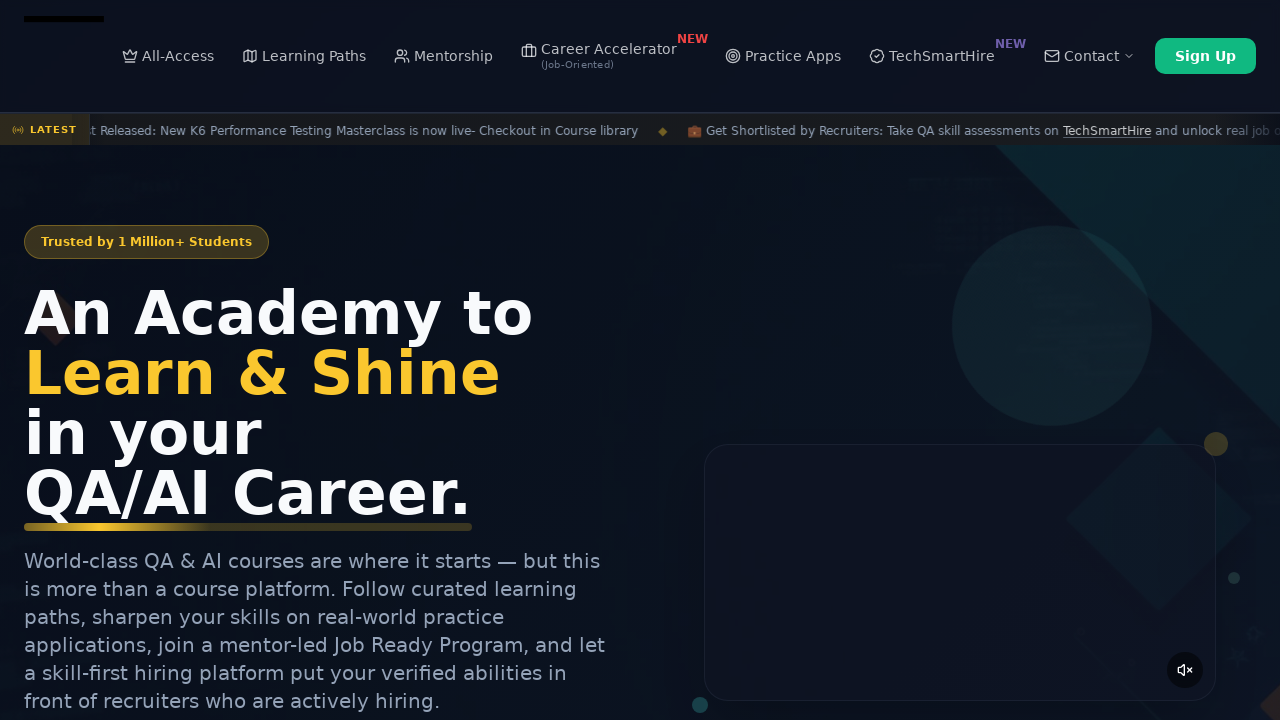

Located all course links
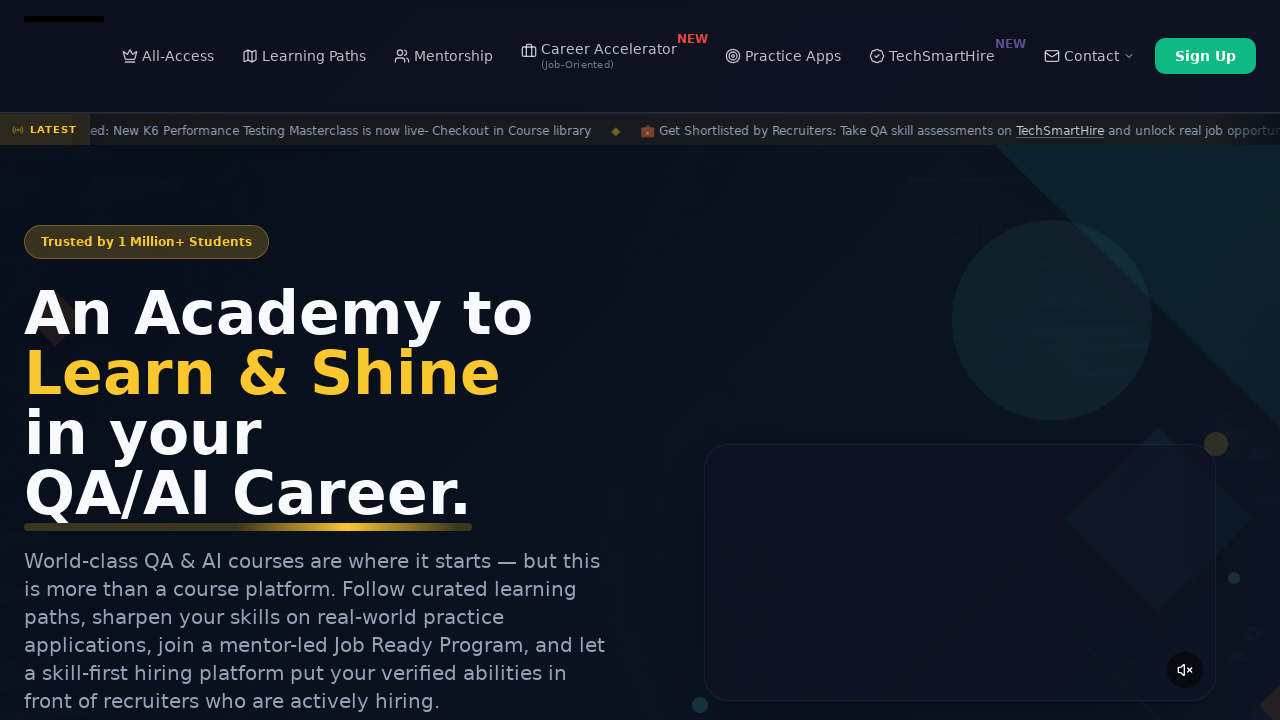

Extracted course name from second link: Playwright Testing
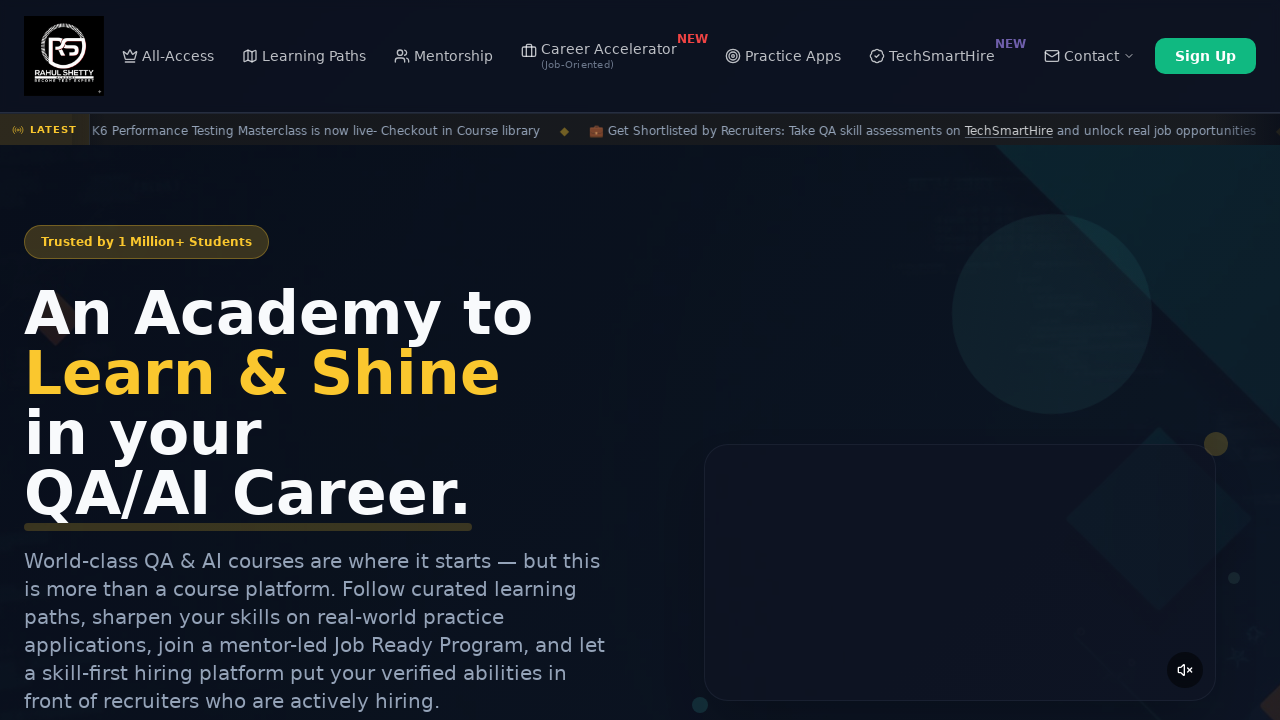

Closed the new browser window
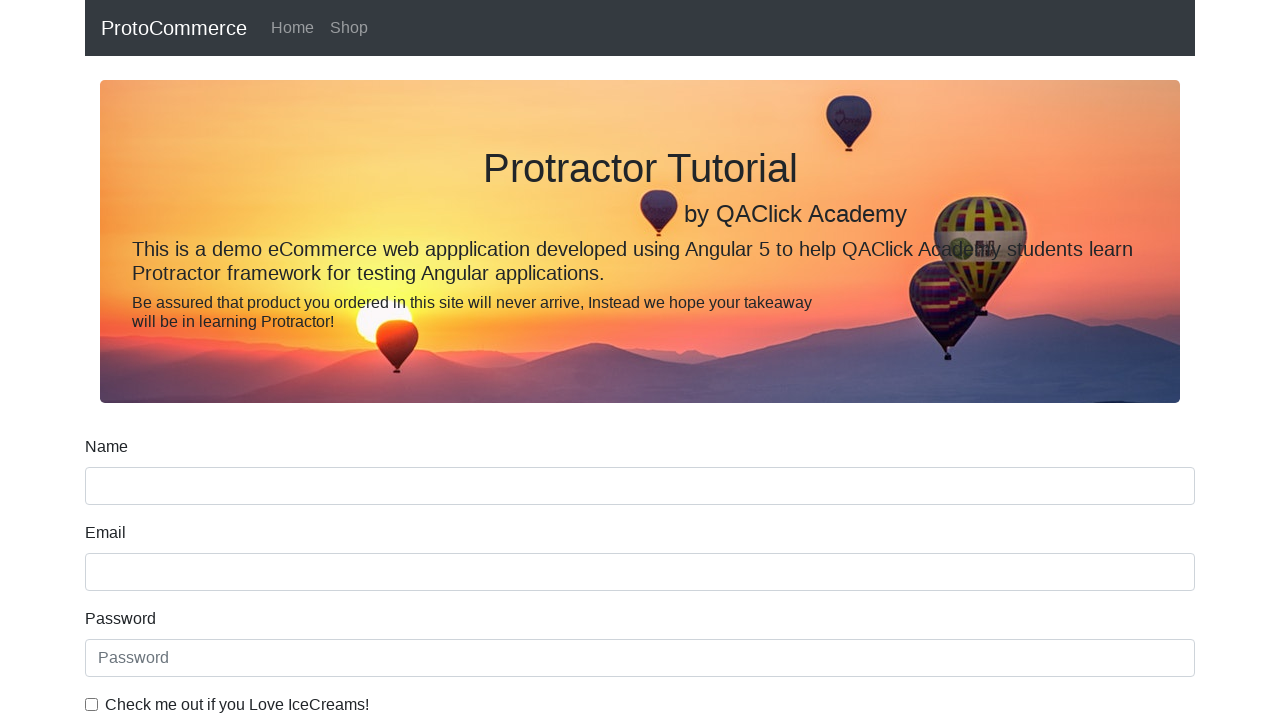

Filled name input field with extracted course name: Playwright Testing on input[name='name']
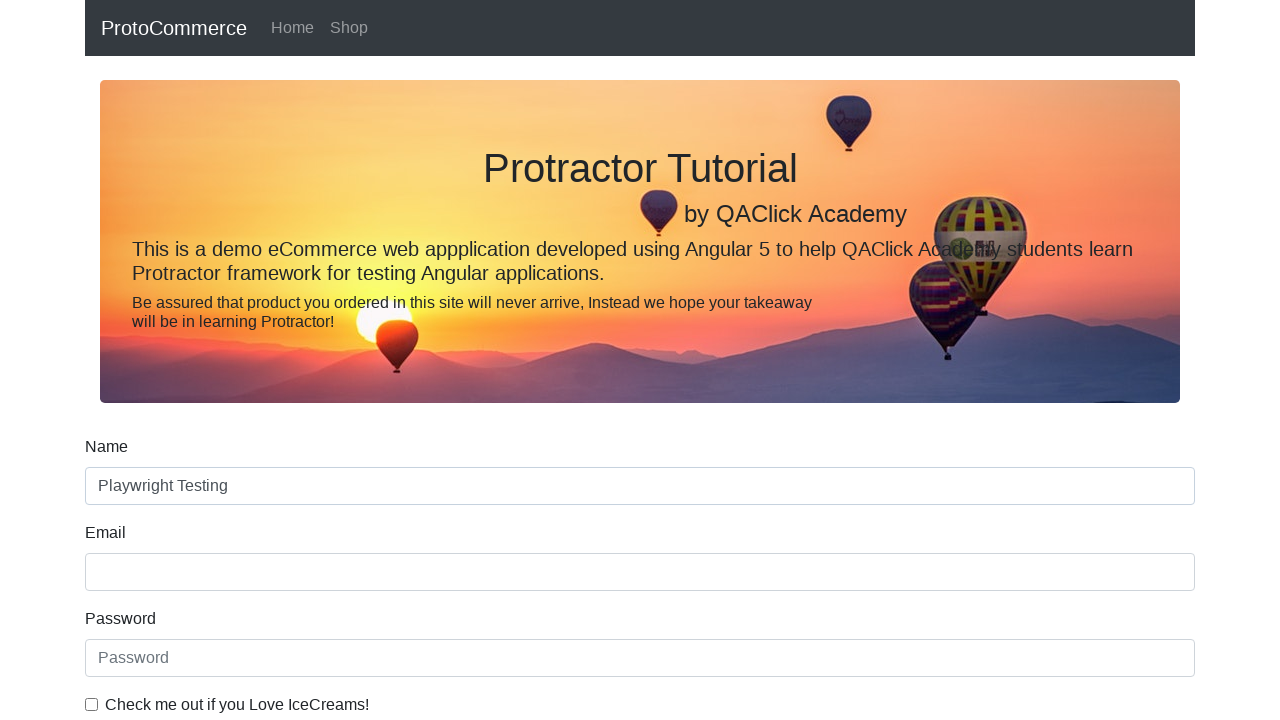

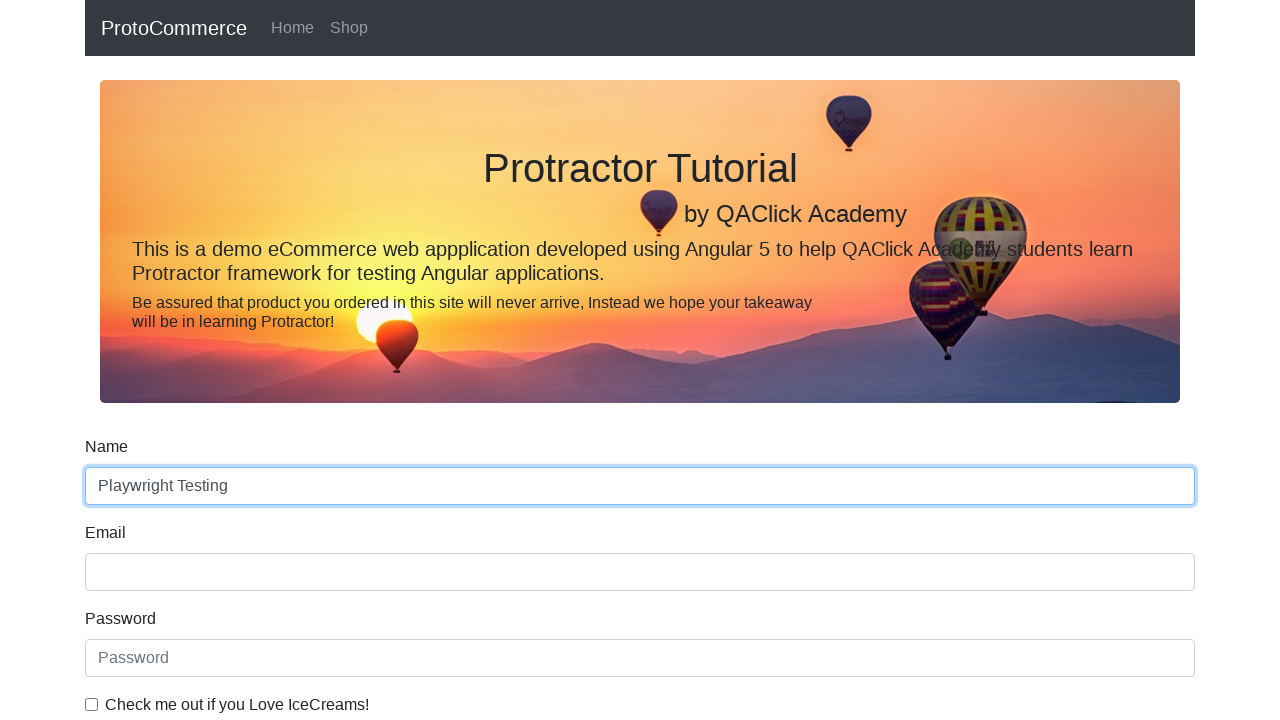